Tests file upload functionality on W3Schools HTML5 file input demo page by switching to the result iframe and interacting with the file input element

Starting URL: https://www.w3schools.com/tags/tryit.asp?filename=tryhtml5_input_type_file

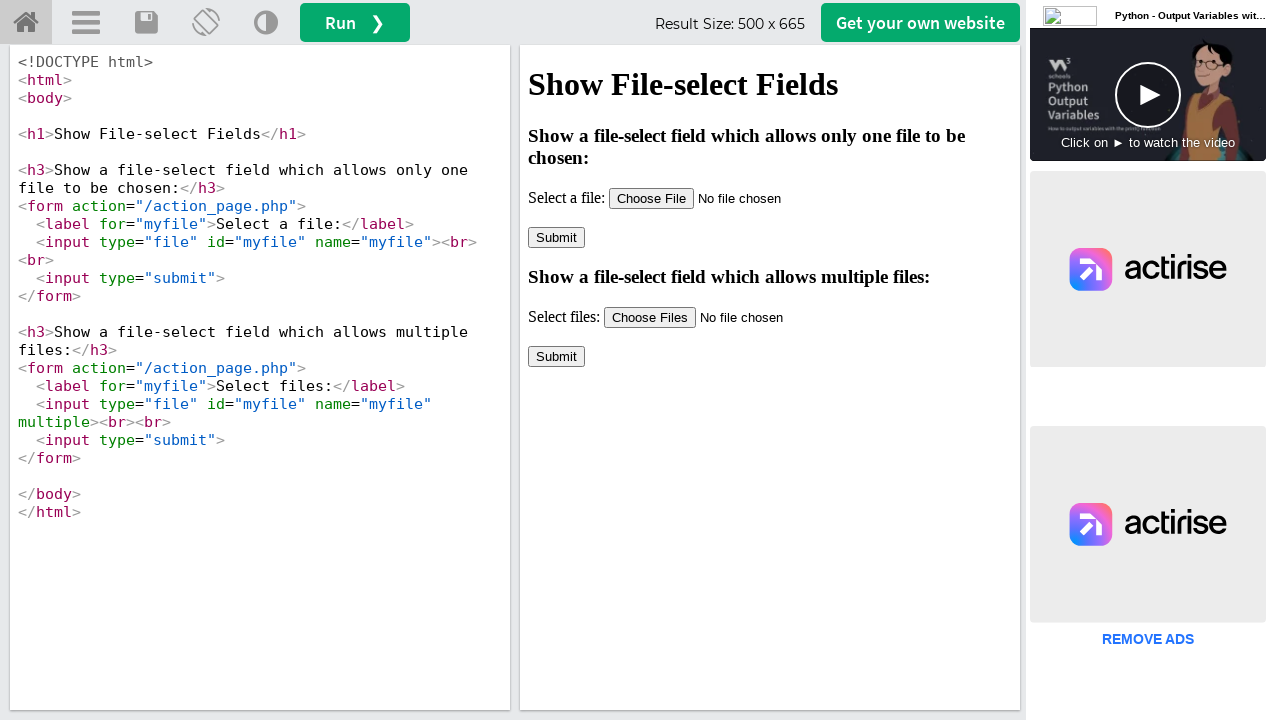

Waited 2 seconds for page to load
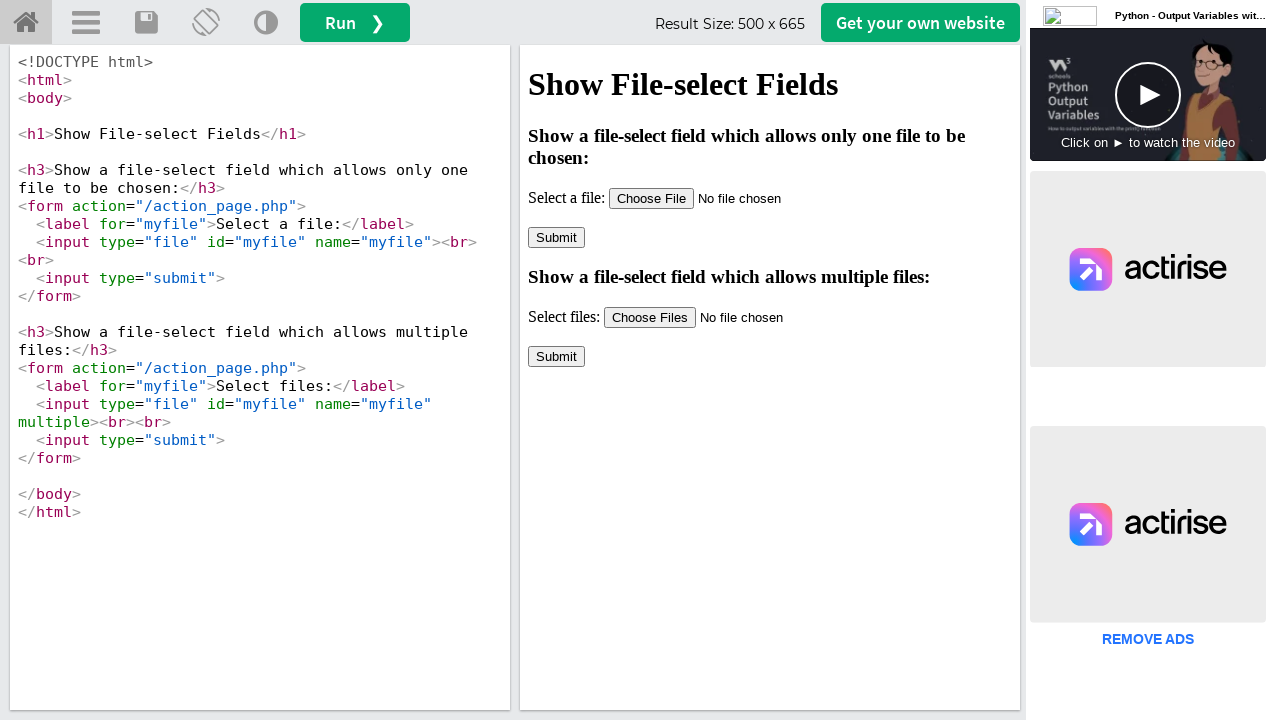

Located the iframeResult frame
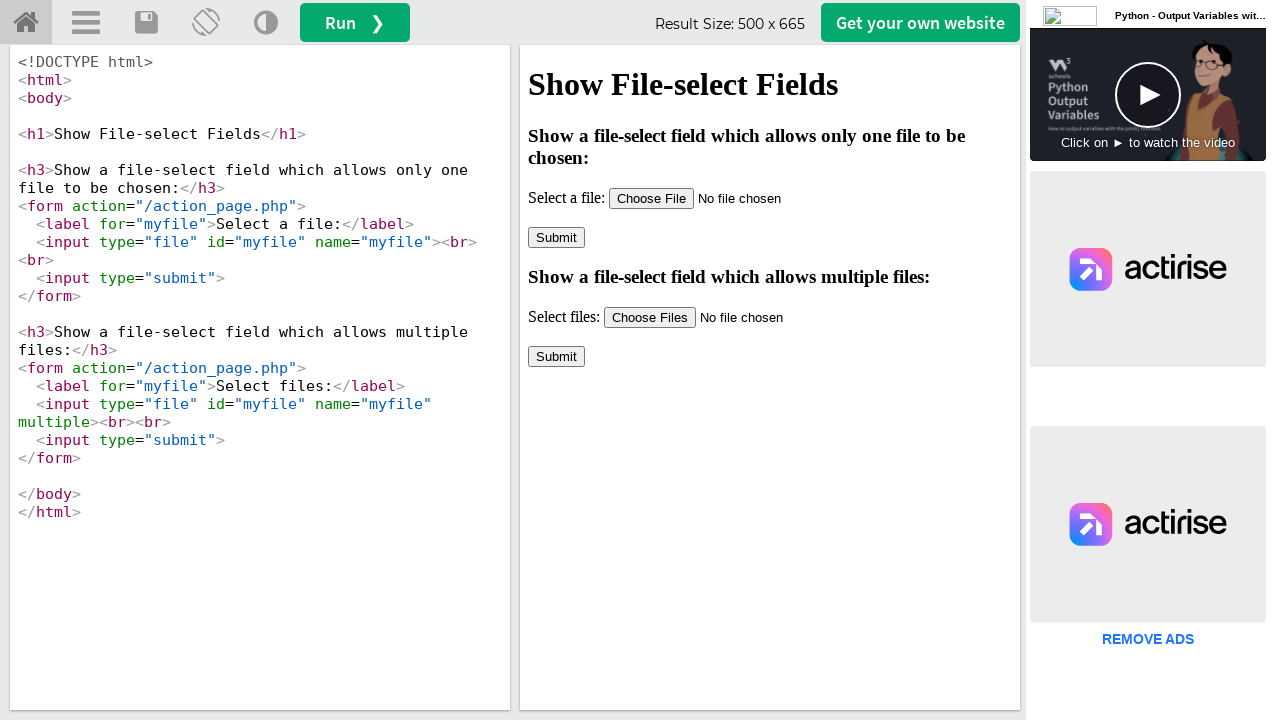

Located the file input element in iframe
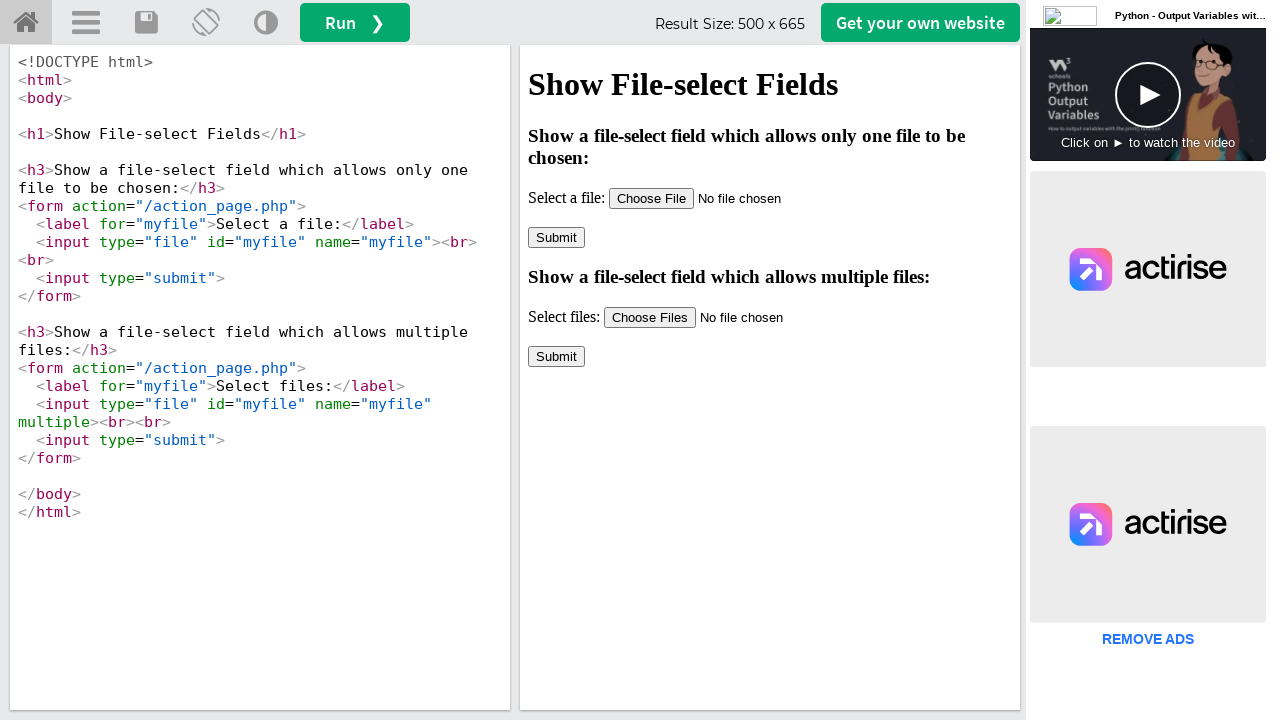

File input element is visible and ready
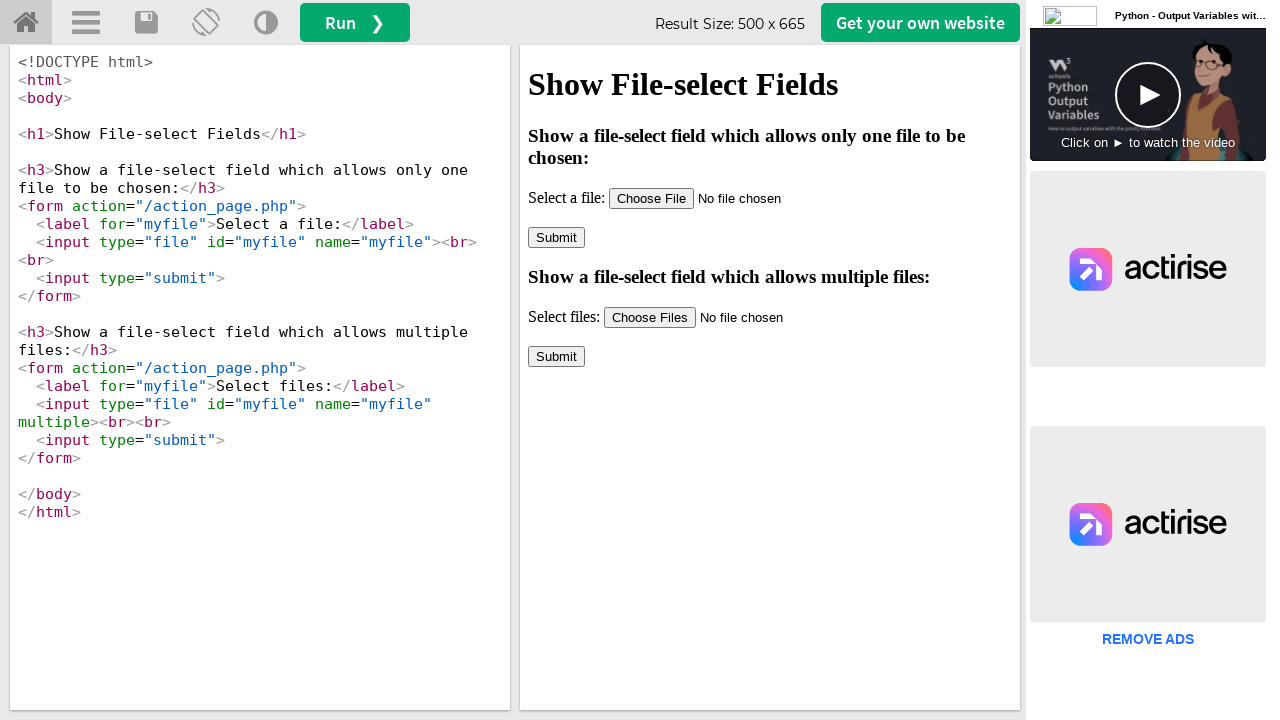

Created temporary test file at /tmp/test_upload.txt
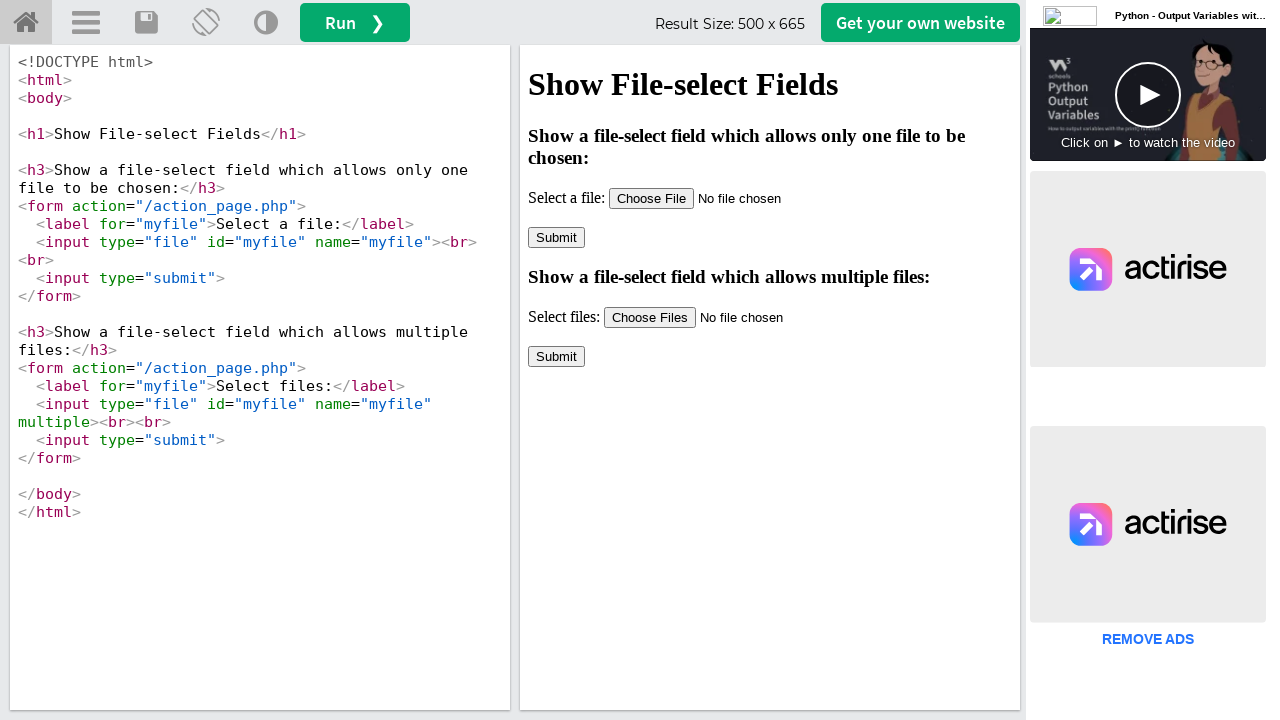

Uploaded test file to file input element
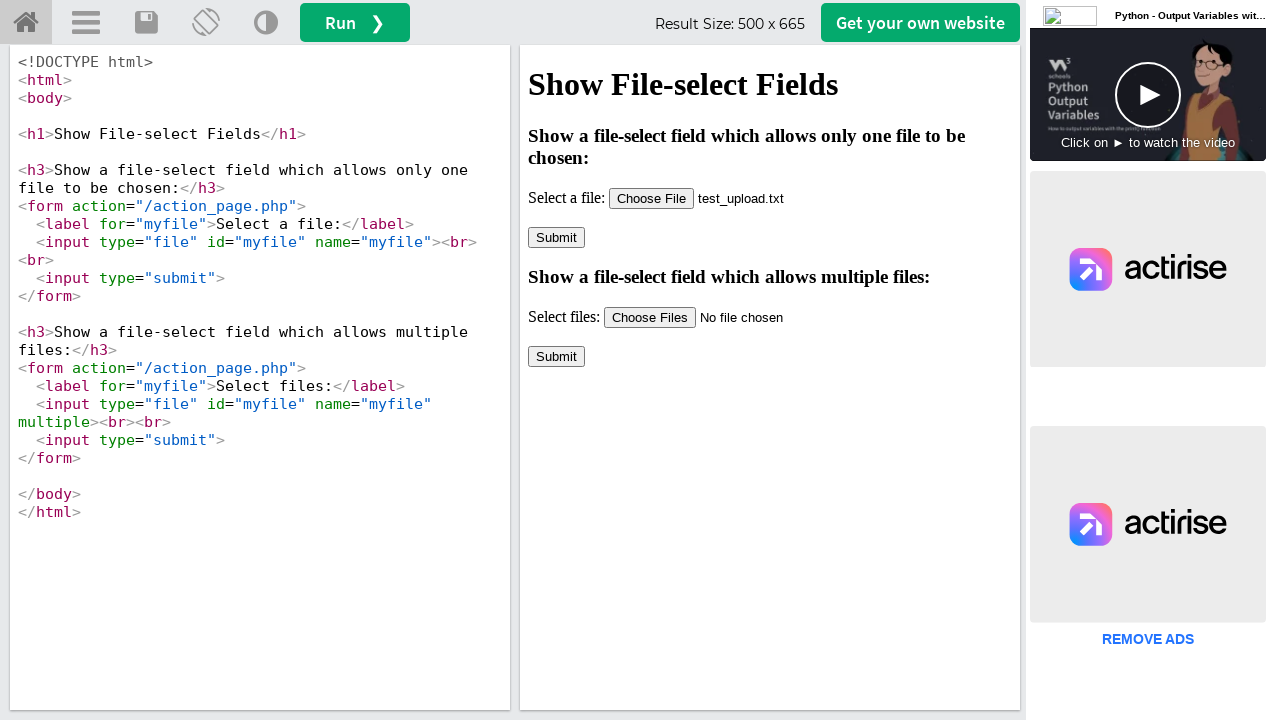

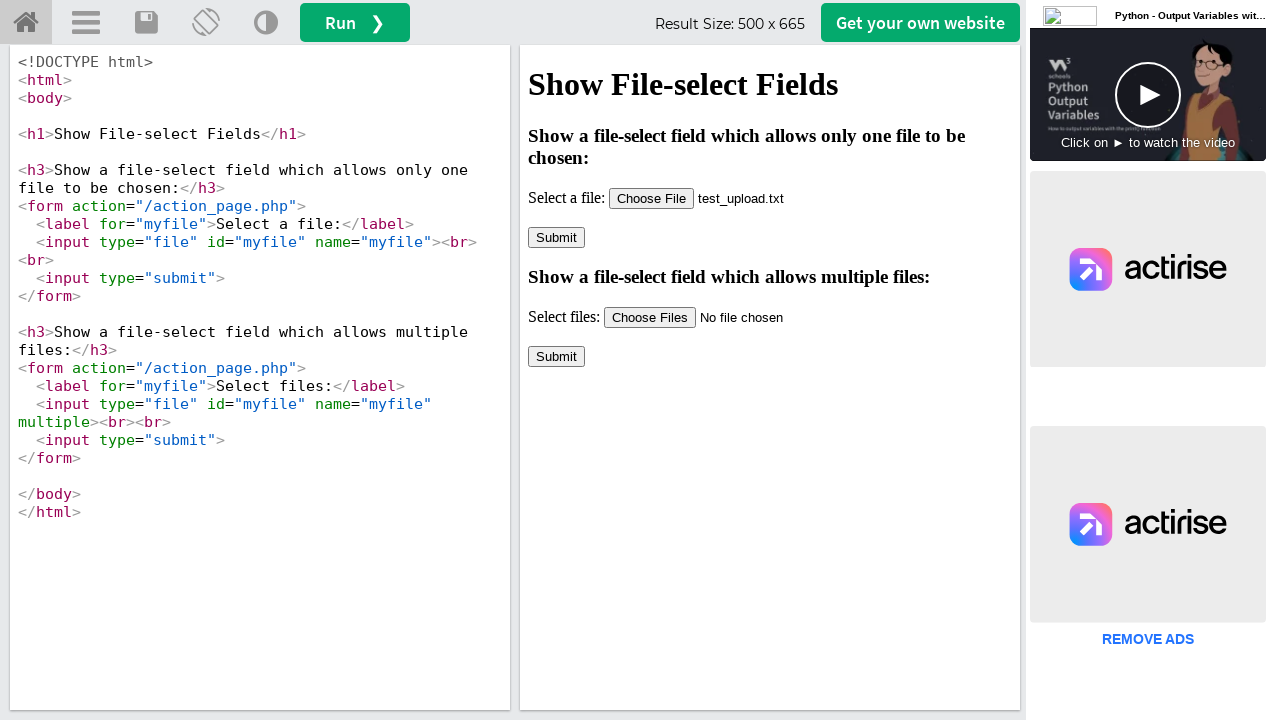